Tests jQuery UI progress bar demo by clicking the download button and waiting for the progress to complete

Starting URL: https://jqueryui.com/resources/demos/progressbar/download.html

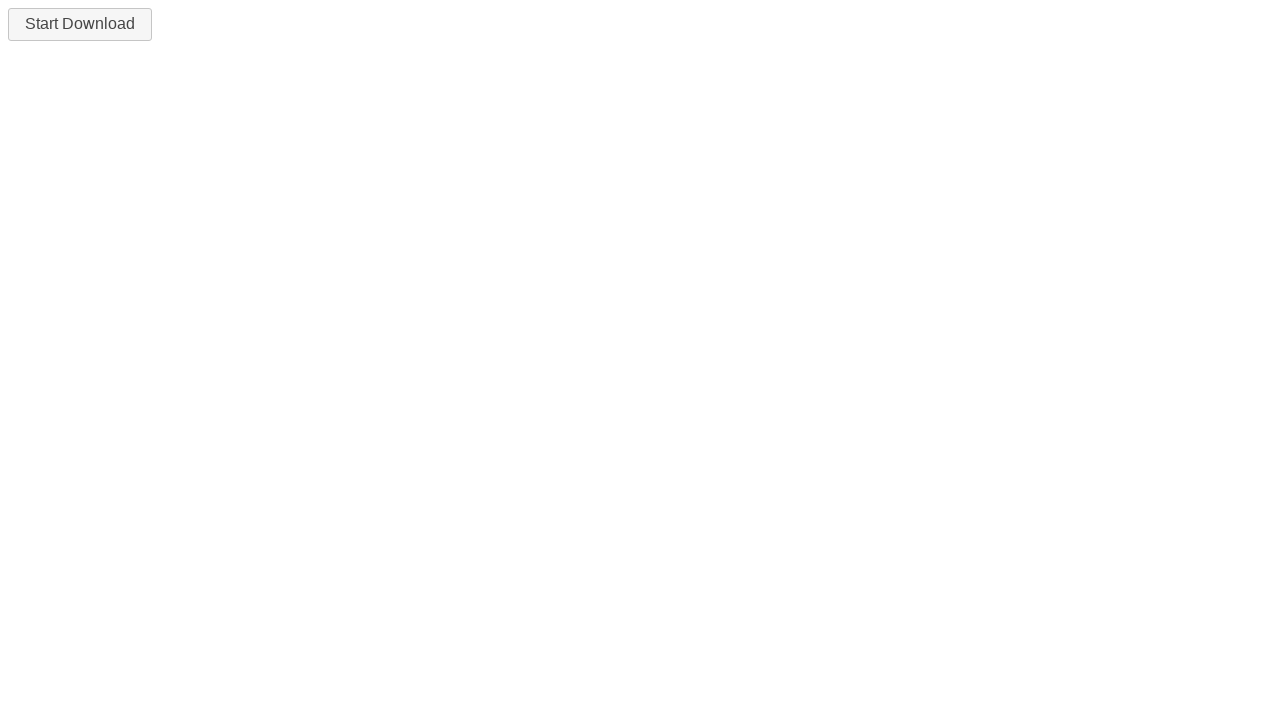

Clicked the download button to start the progress bar at (80, 24) on #downloadButton
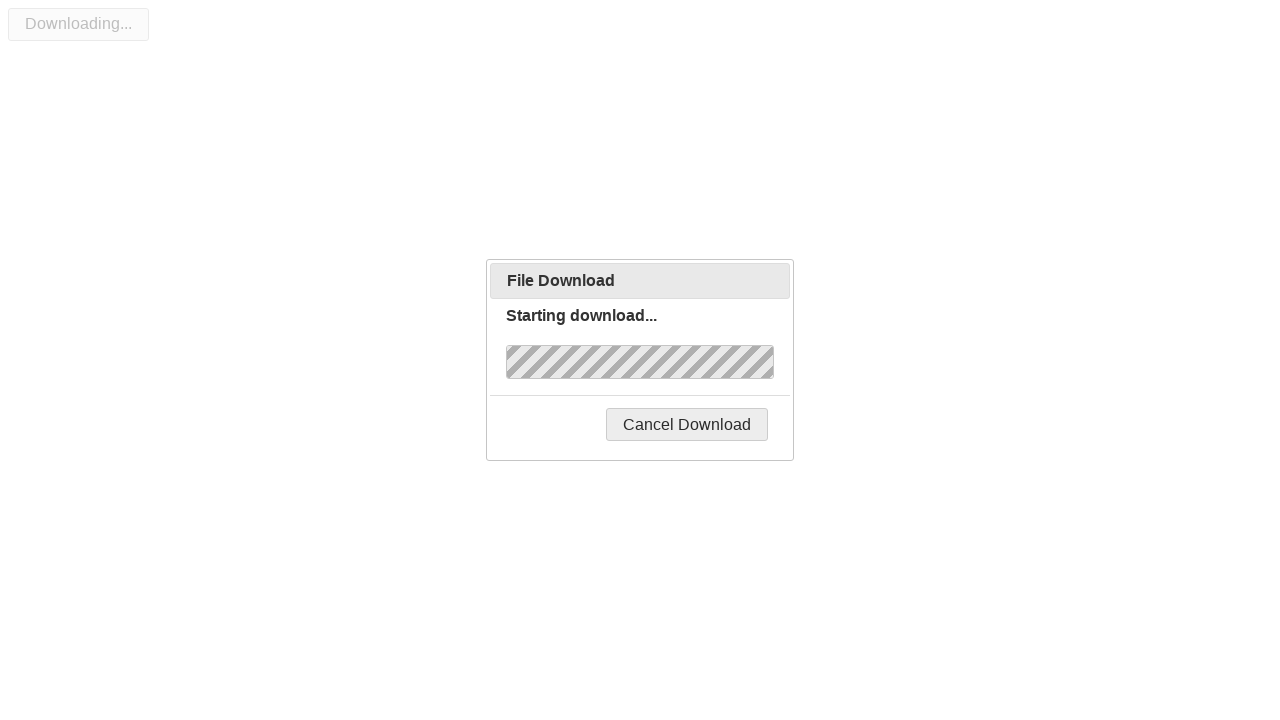

Progress bar completed and displayed 'Complete!' text
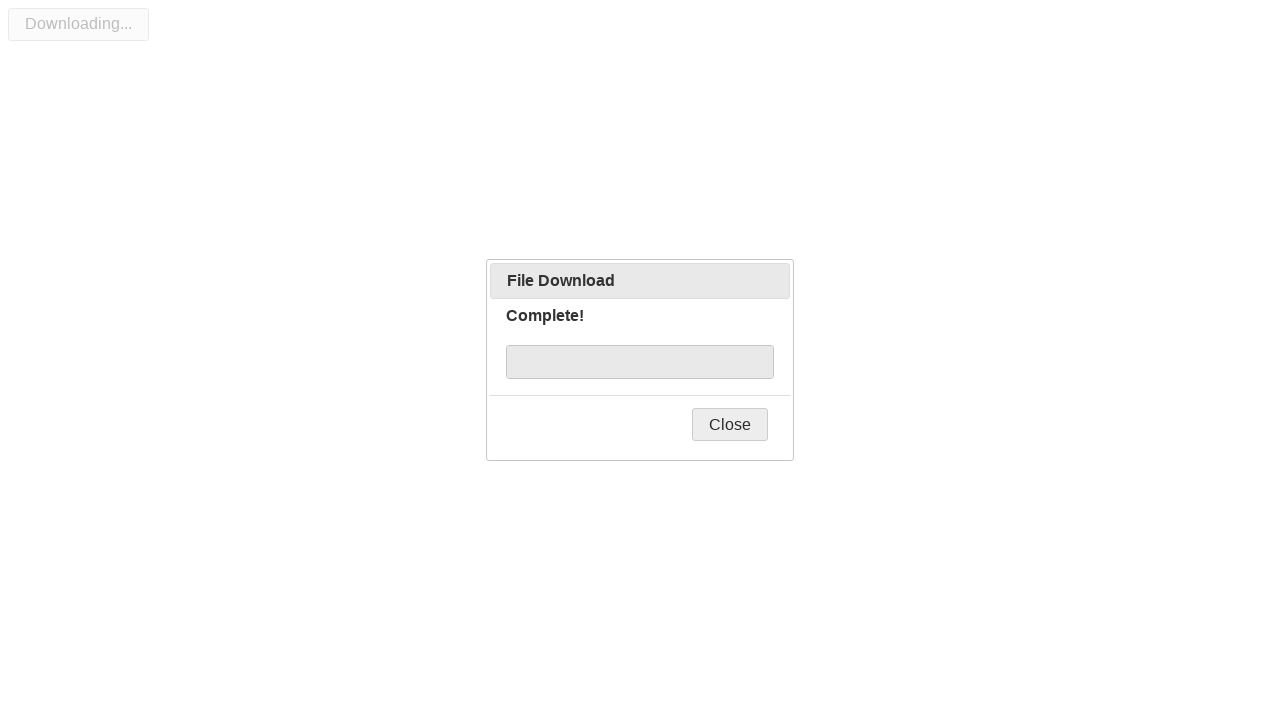

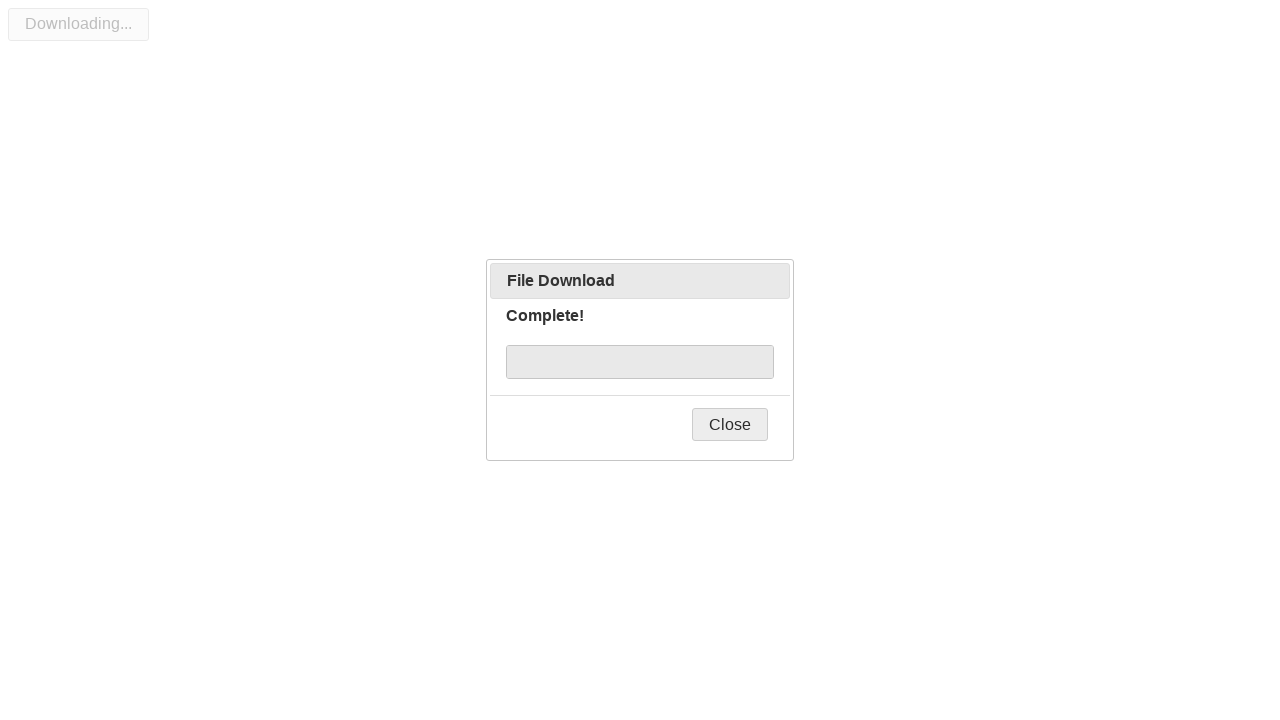